Tests navigation flow by clicking on Shop menu, then Home menu button, and verifies that the home page contains product sliders.

Starting URL: http://practice.automationtesting.in/

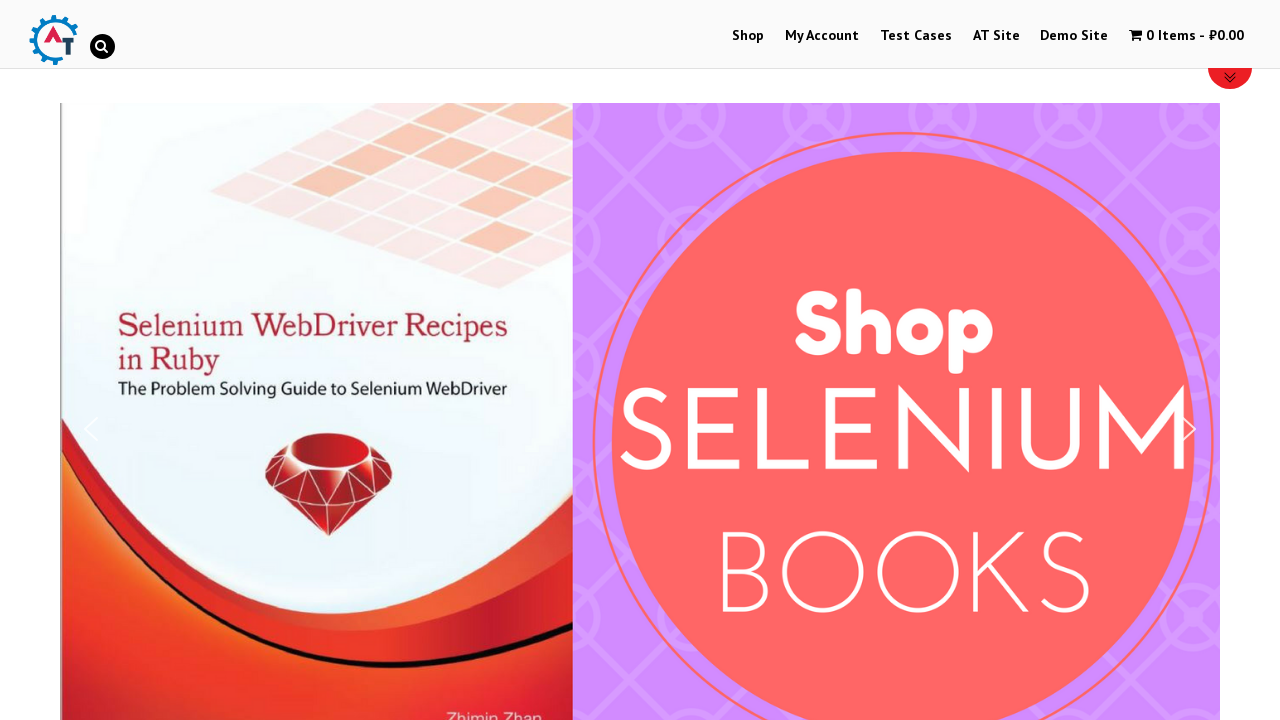

Clicked on Shop menu at (748, 36) on xpath=(//*[@href='https://practice.automationtesting.in/shop/'])[1]
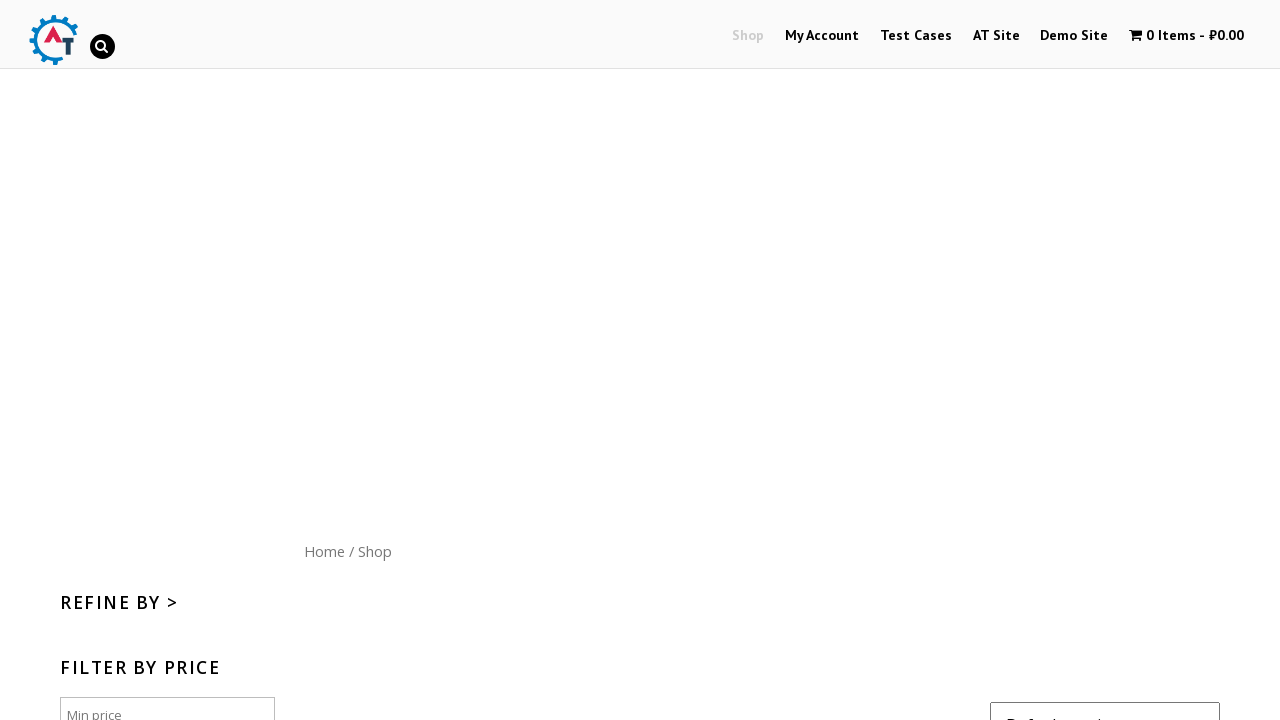

Clicked on Home menu button at (762, 551) on xpath=//*[a='Home']
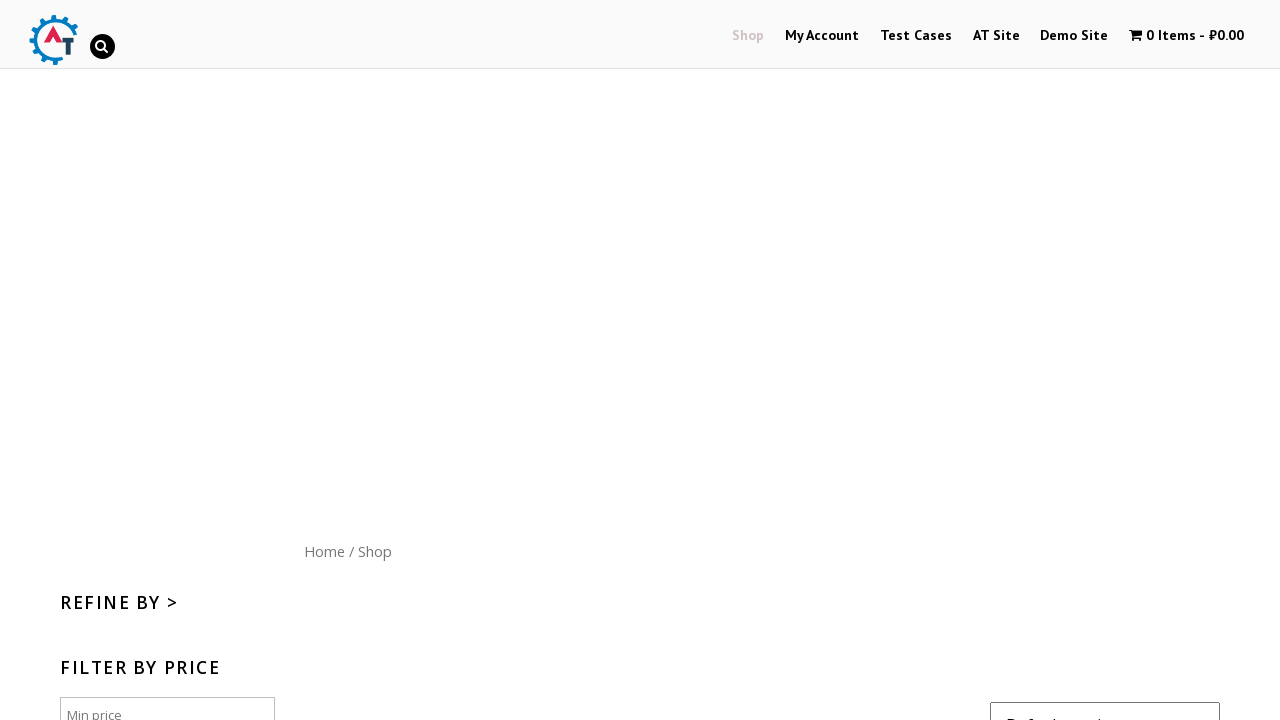

Verified product sliders are present on home page
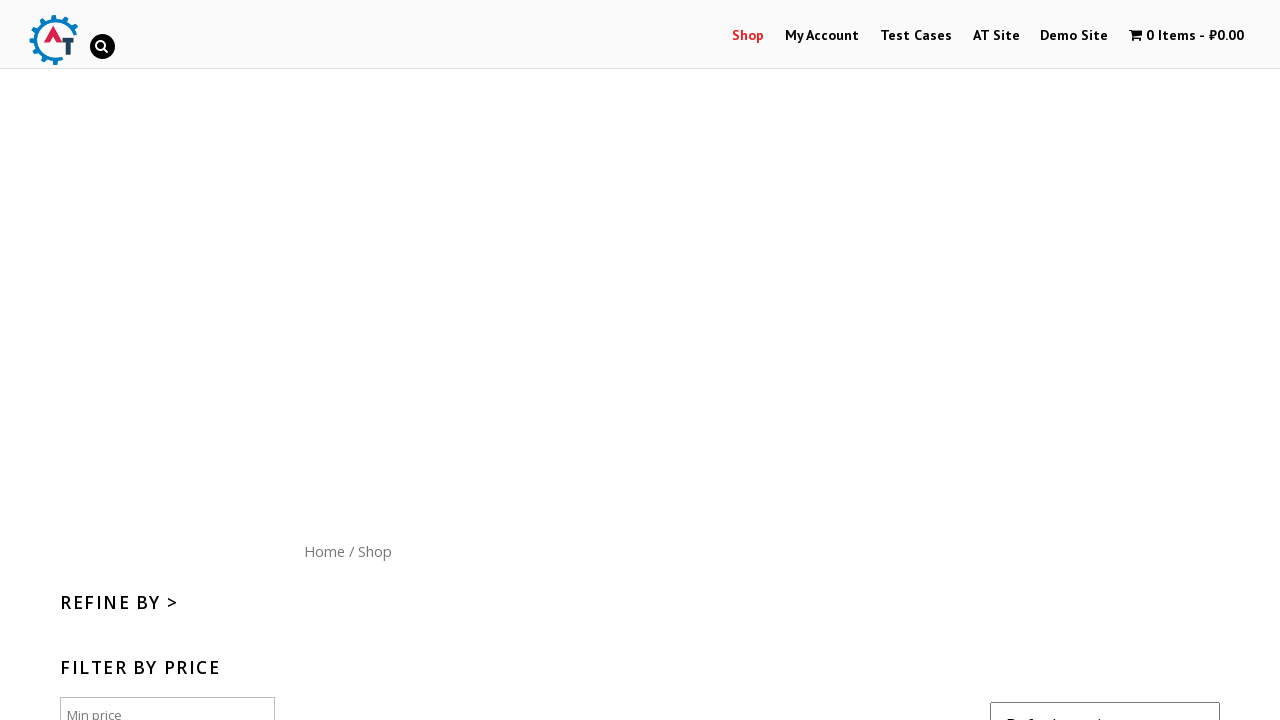

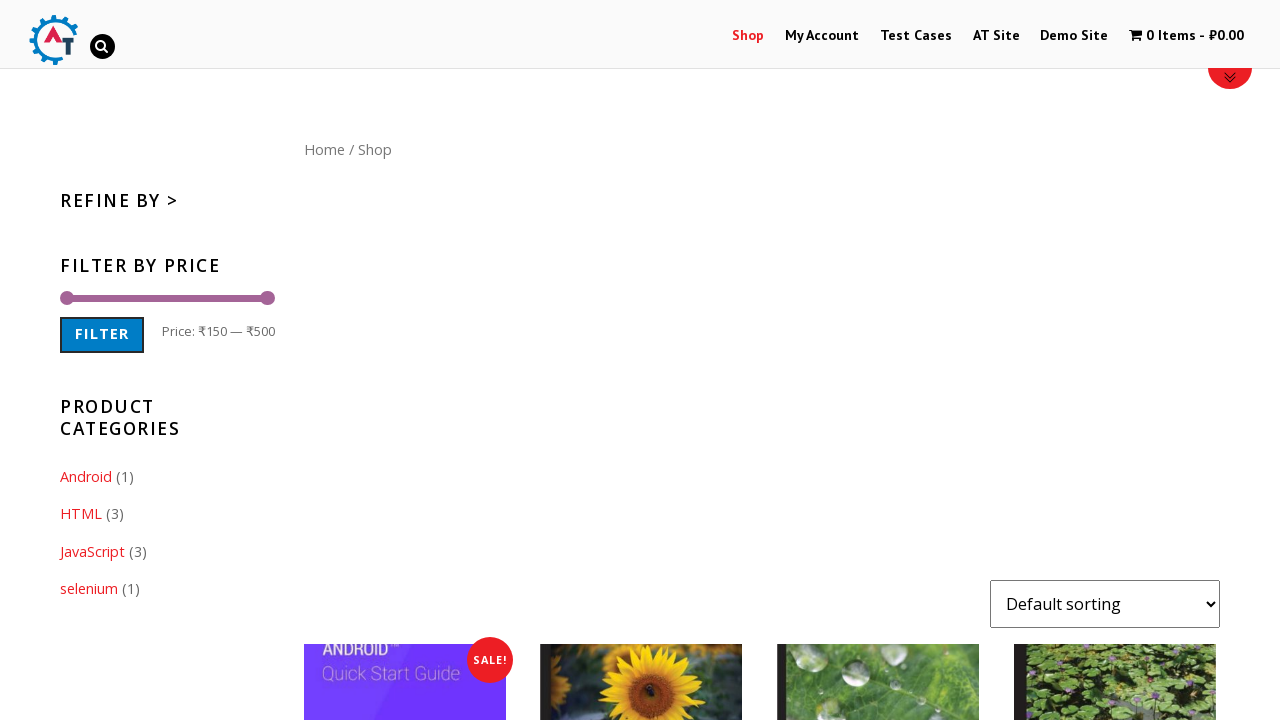